Navigates to the Goodman website and verifies the page loads by checking the title

Starting URL: https://www.goodman.com/

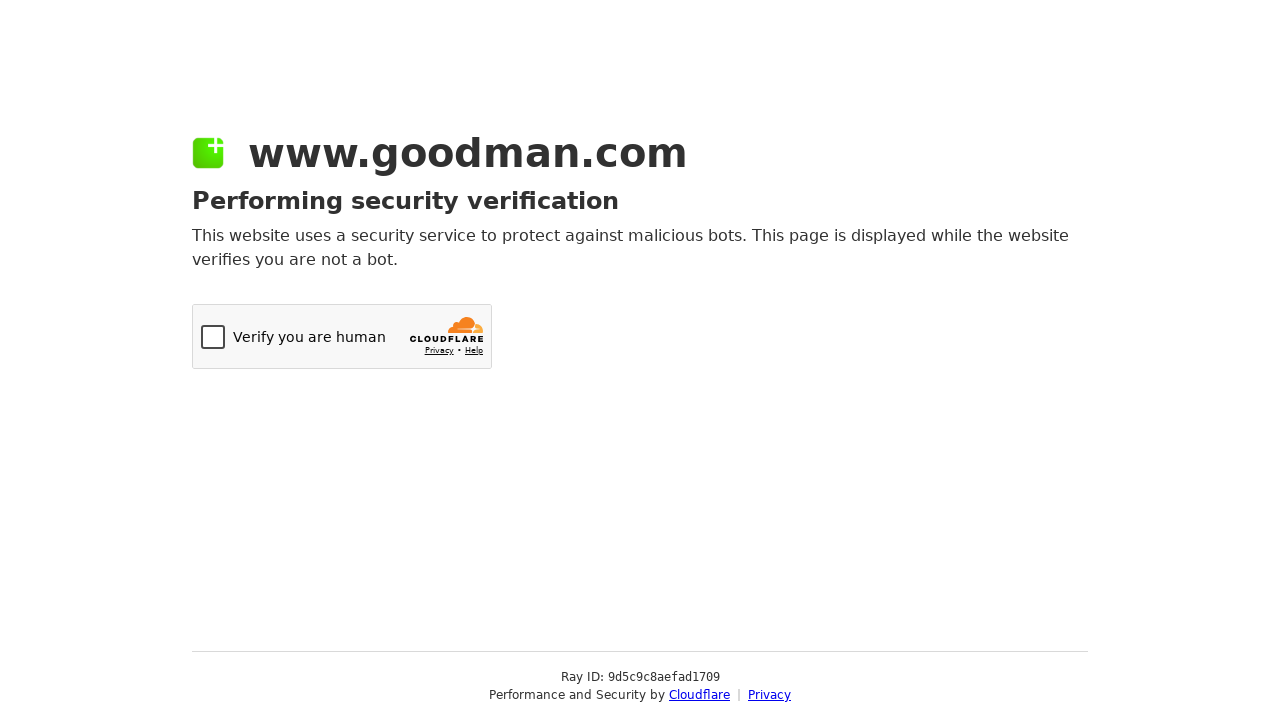

Navigated to Goodman website
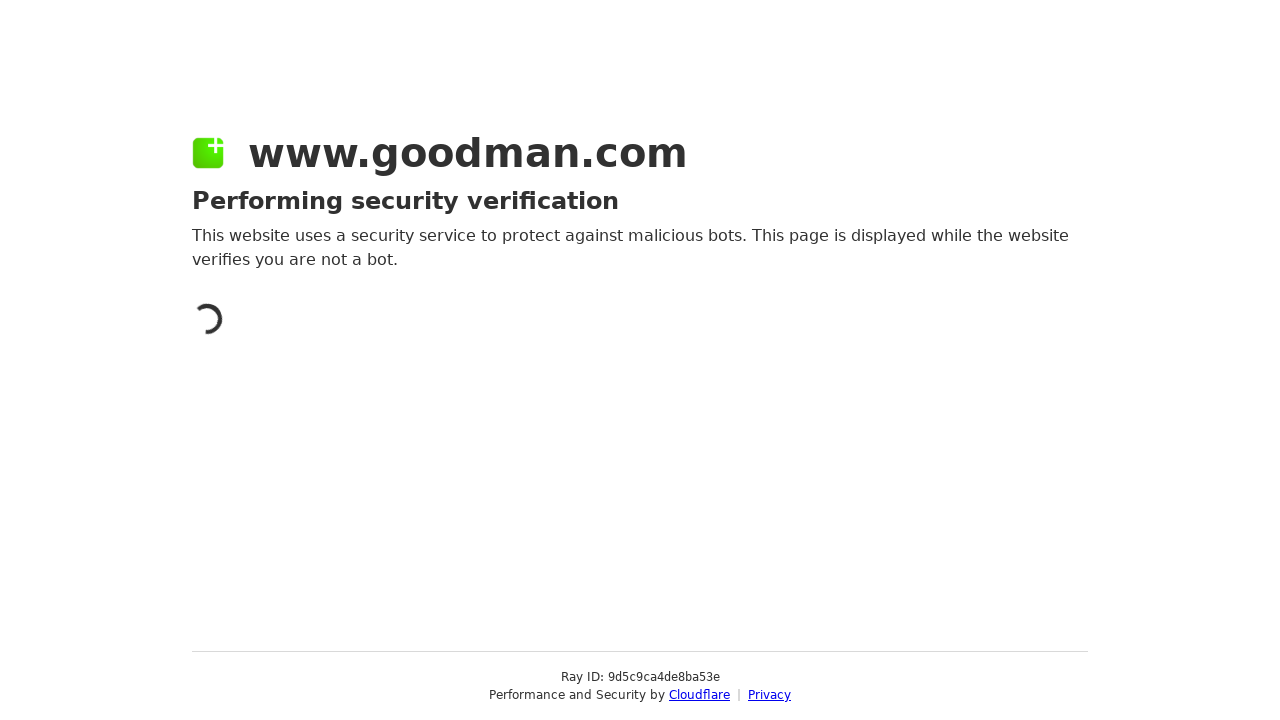

Page DOM content fully loaded
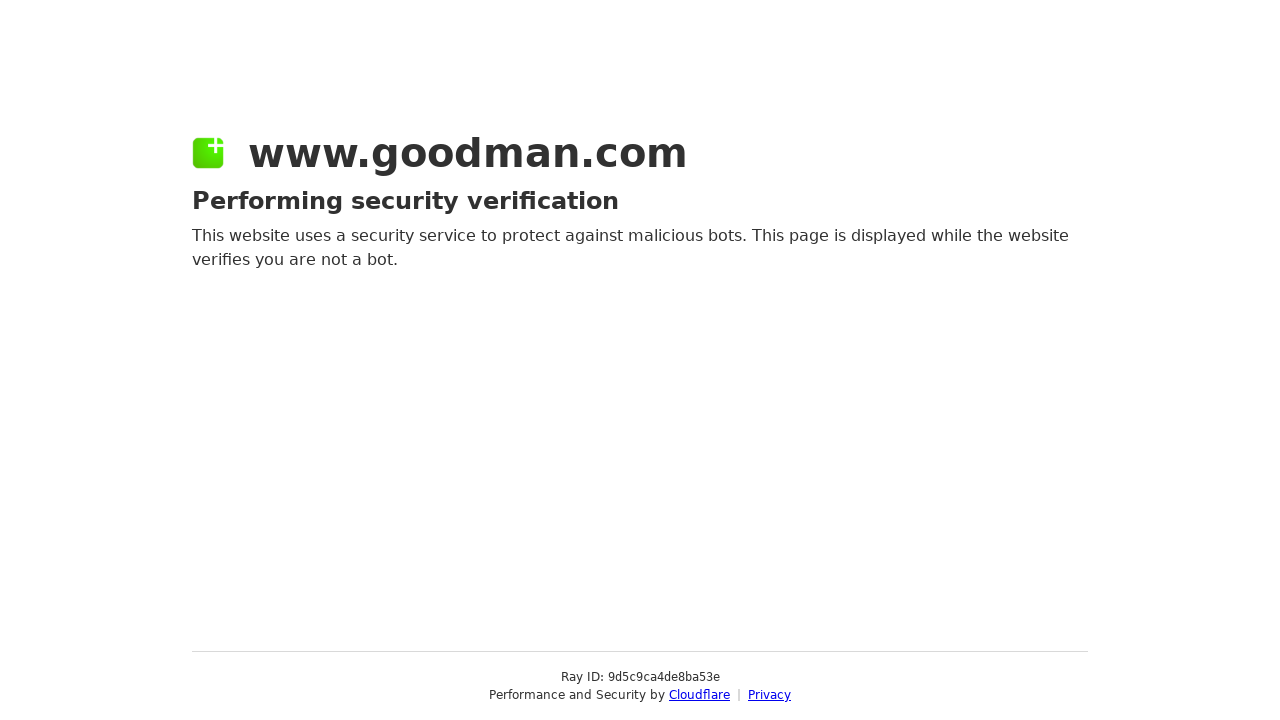

Verified page title exists: Just a moment...
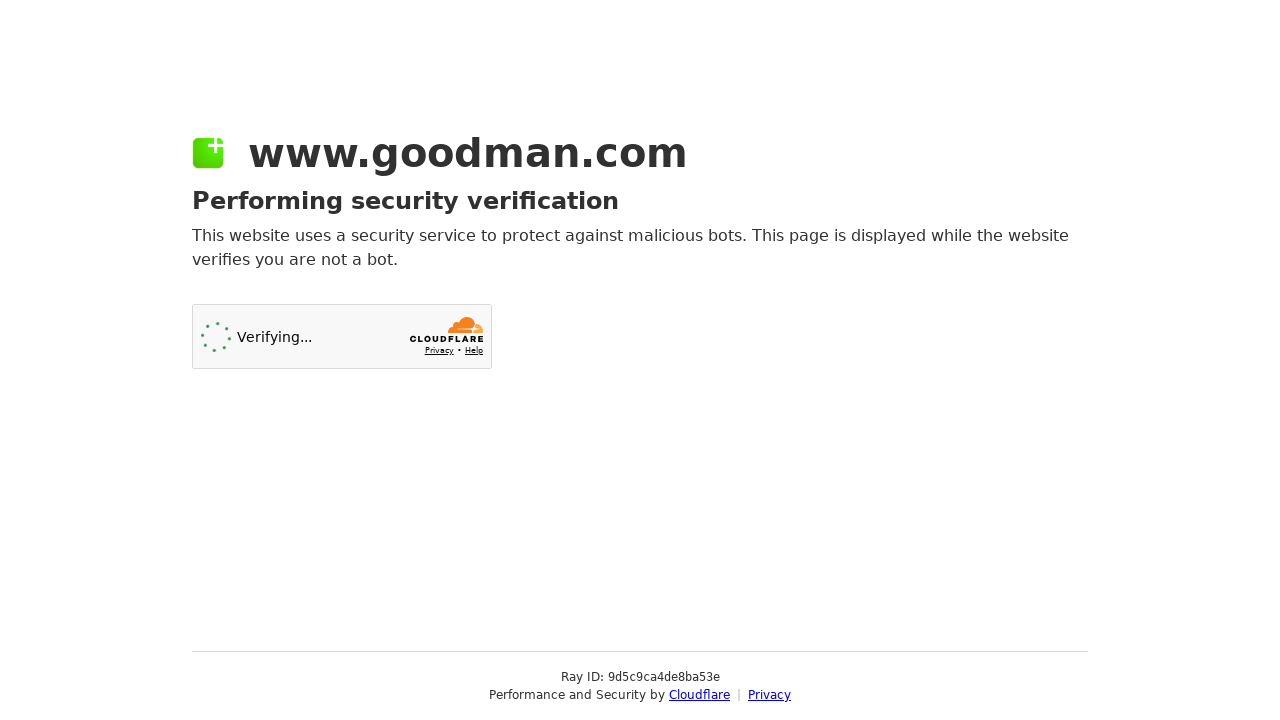

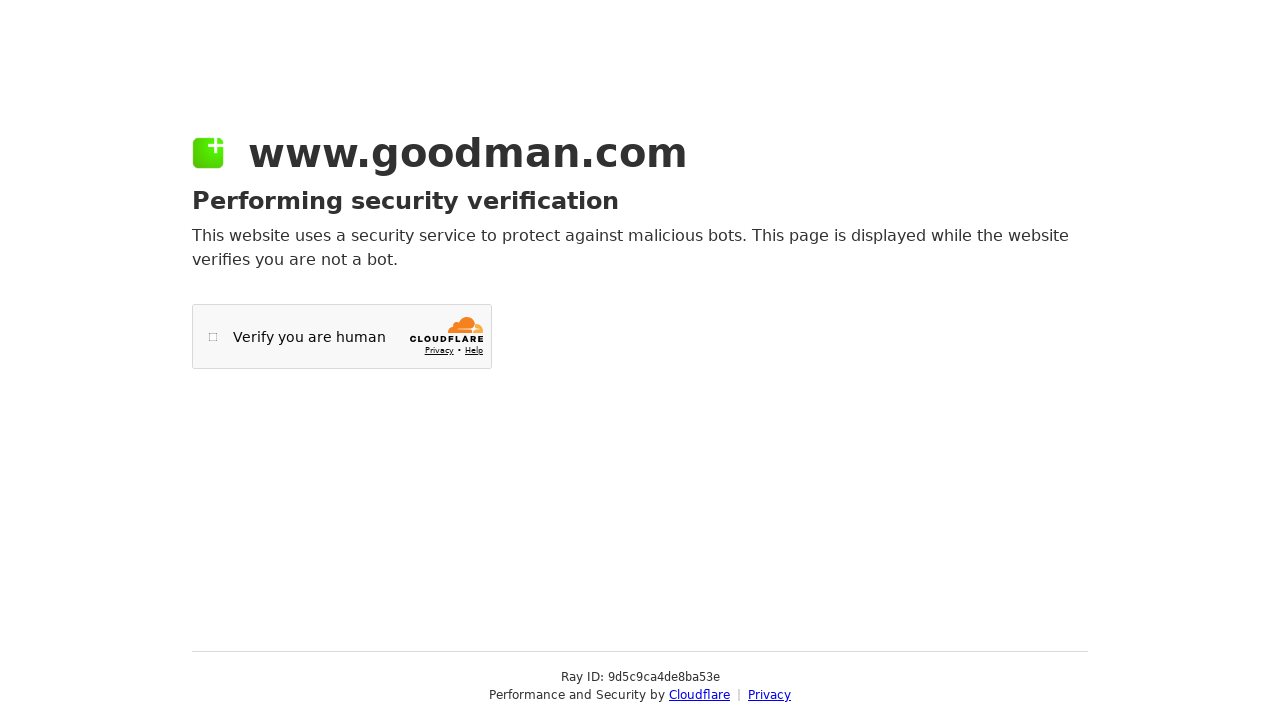